Tests SpiceJet booking form by navigating to the site and selecting a discount checkbox option from the available discounts

Starting URL: https://book.spicejet.com/

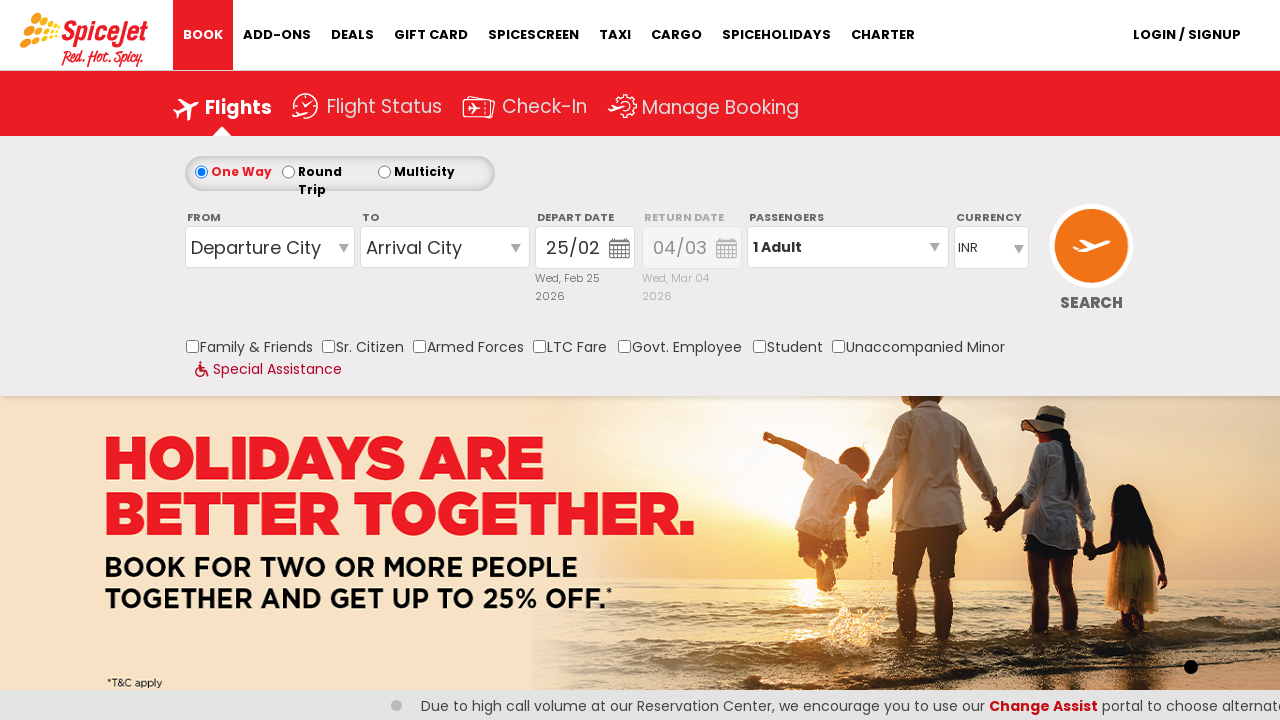

Counted all checkboxes on page: 20 total
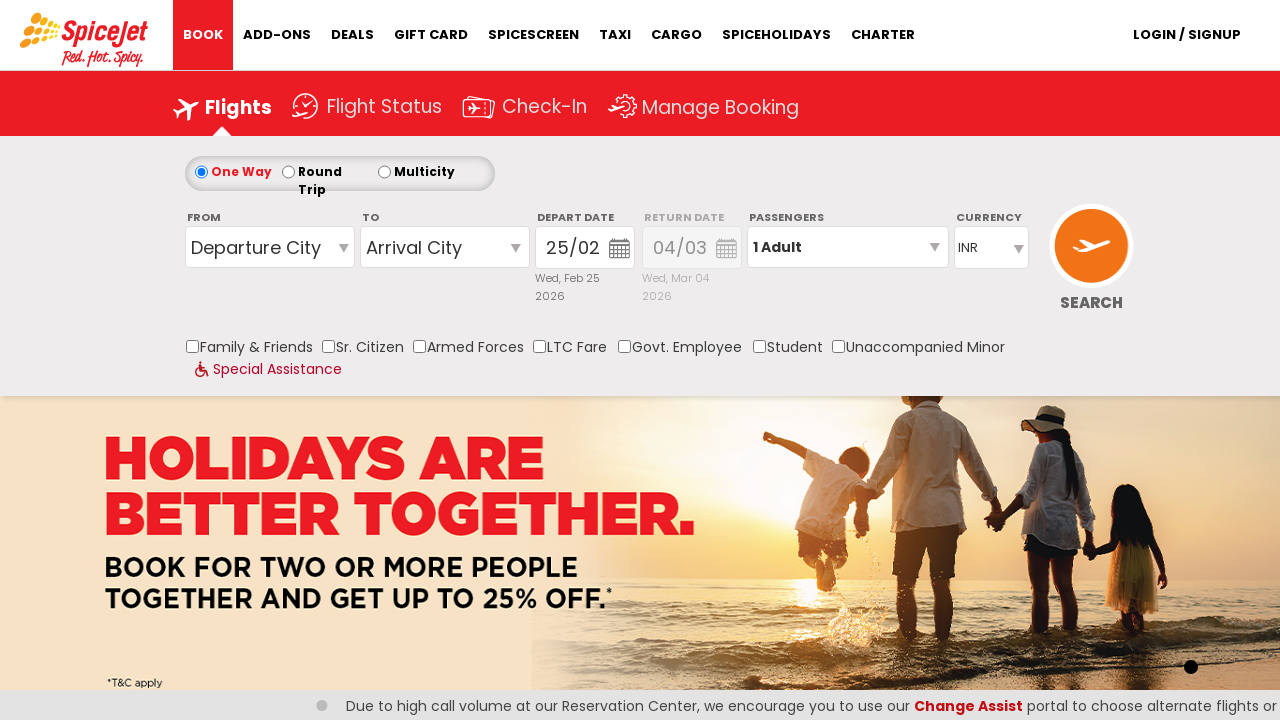

Retrieved all available discount options from the page
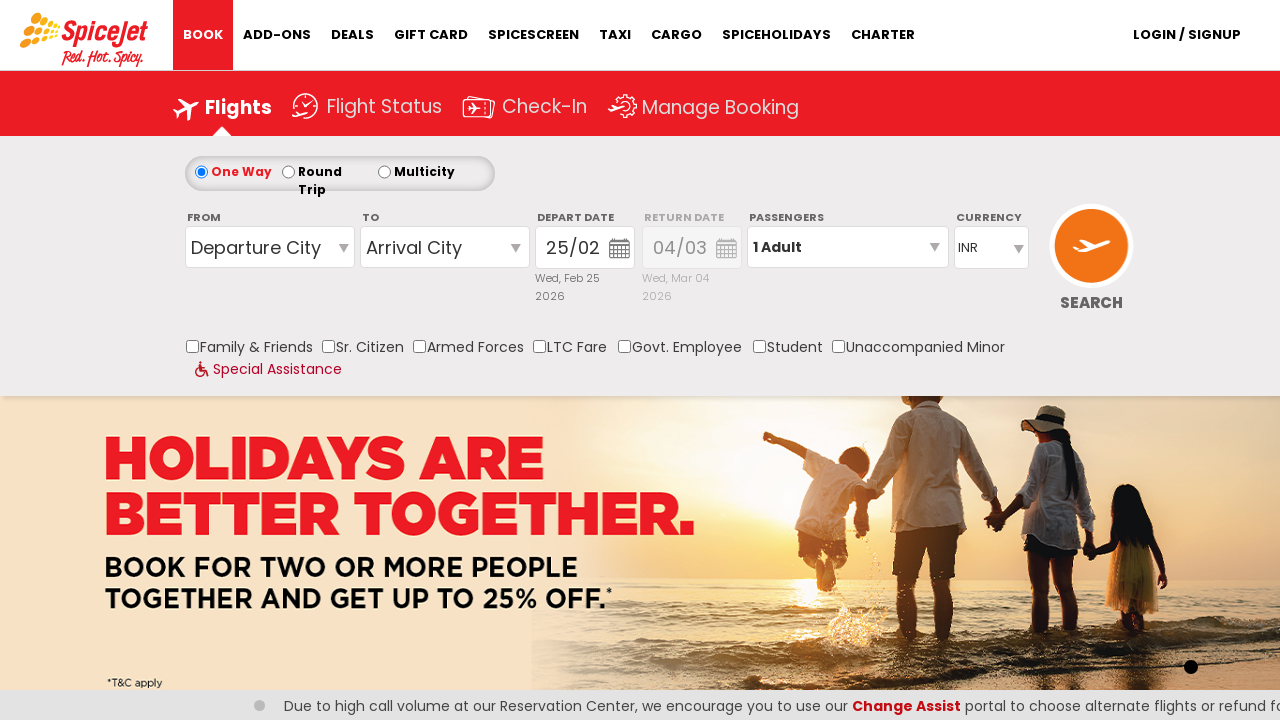

Processing discount option: 
                    Family and Friends discount is applicable for a minimum of two passenger (excluding infant) on a single booking, Terms and conditions apply.
                   Family & Friends
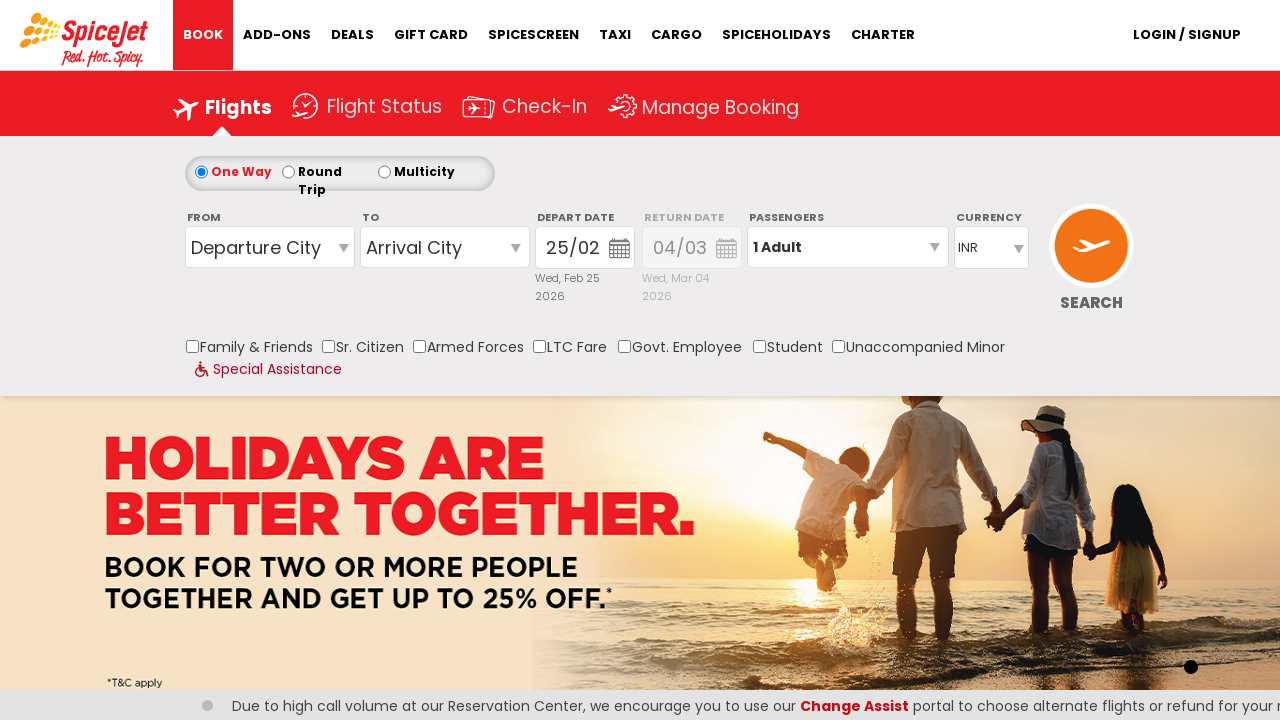

Processing discount option: 
					  The special discounted fares are applicable to the Senior citizens above the age of 60 years only. To travel under this fare, the passenger must present a valid age proof at the SpiceJet Check-in counter at the airport.
				  Sr. Citizen
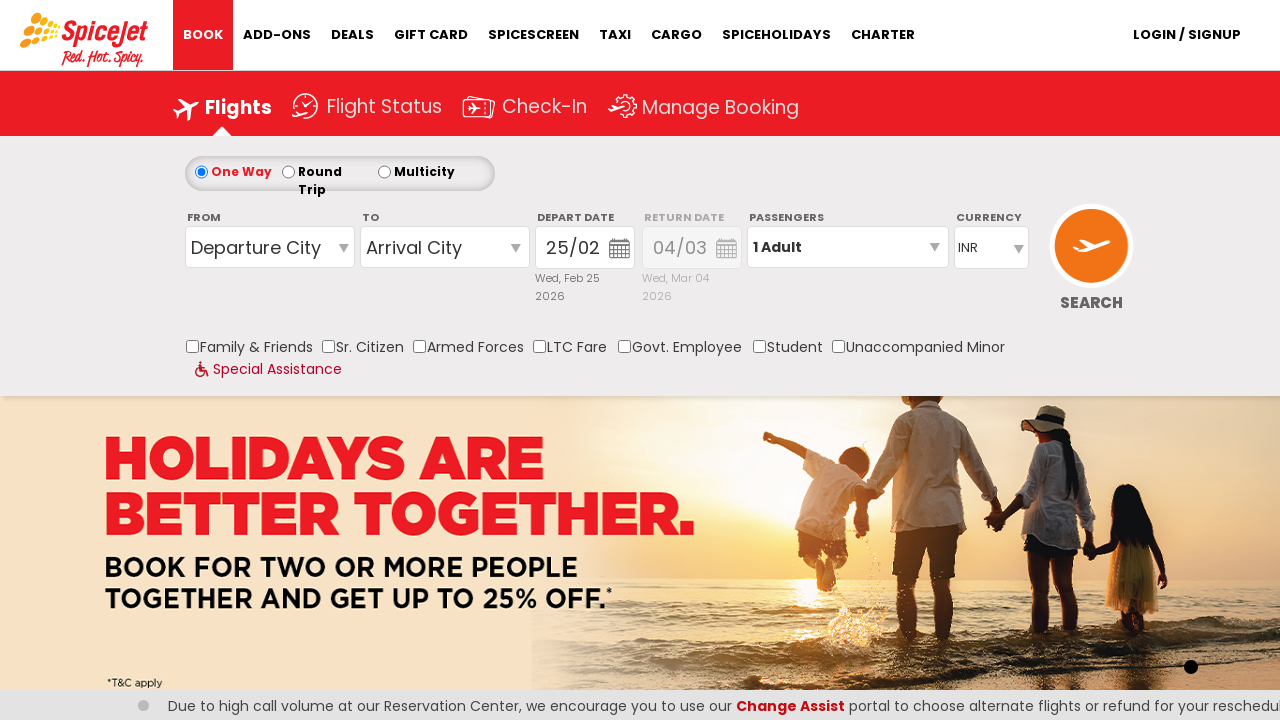

Processing discount option: 
                    Applicable for all serving and retired Armed Forces/ Military ID card/ Dependent ID card personnel, Paramilitary Forces personnel and their dependent families. Limited inventory available. Valid photo ID and relevant military card need to be presented for verification at check-in. Conditions apply.
                  Armed Forces
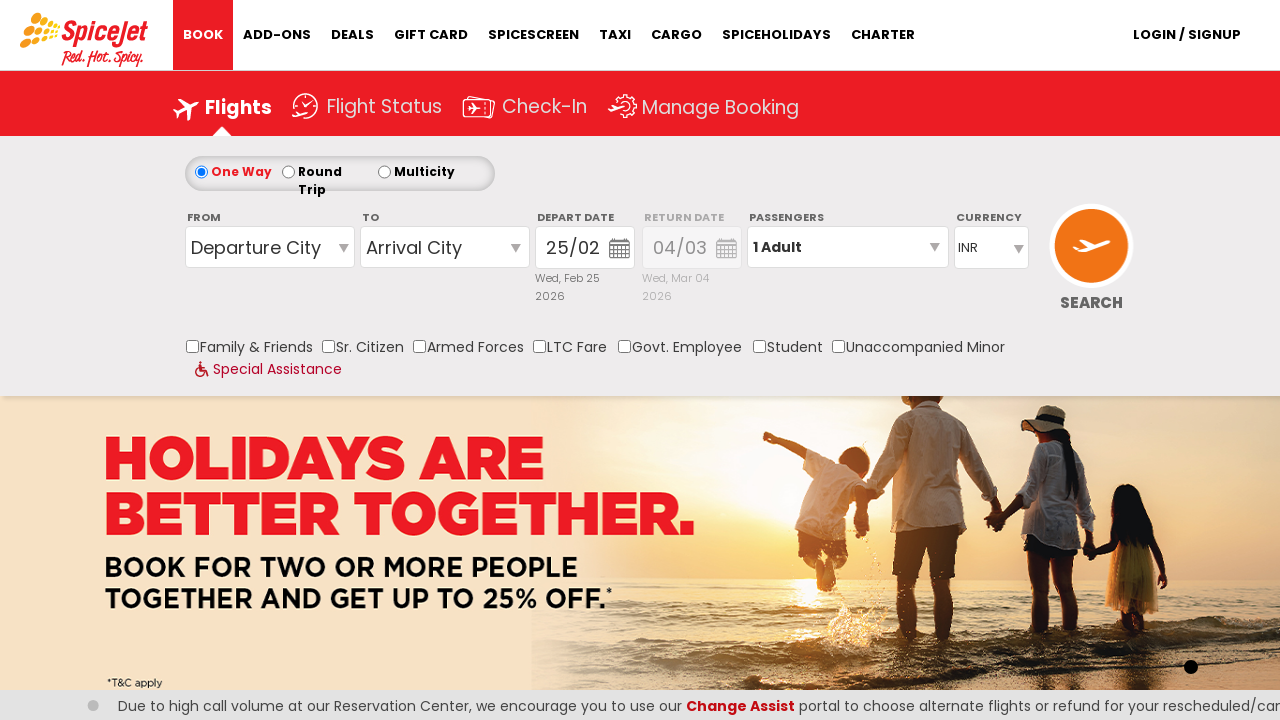

Processing discount option: 
		Bookings made under LTC fare would be entitled to:
		Zero Convenience Fee (saving of up to INR 350 per person per segment)
		Complimentary Meal and Beverage
		Complimentary Seat Selection
		Complimentary Excess Check-in Baggage of up to 5 kg
		Cancelation fee INR 1000 per person per sector
		Hold time of 24 hours for booking made at least 3 hours prior to the departure time.
	 LTC Fare
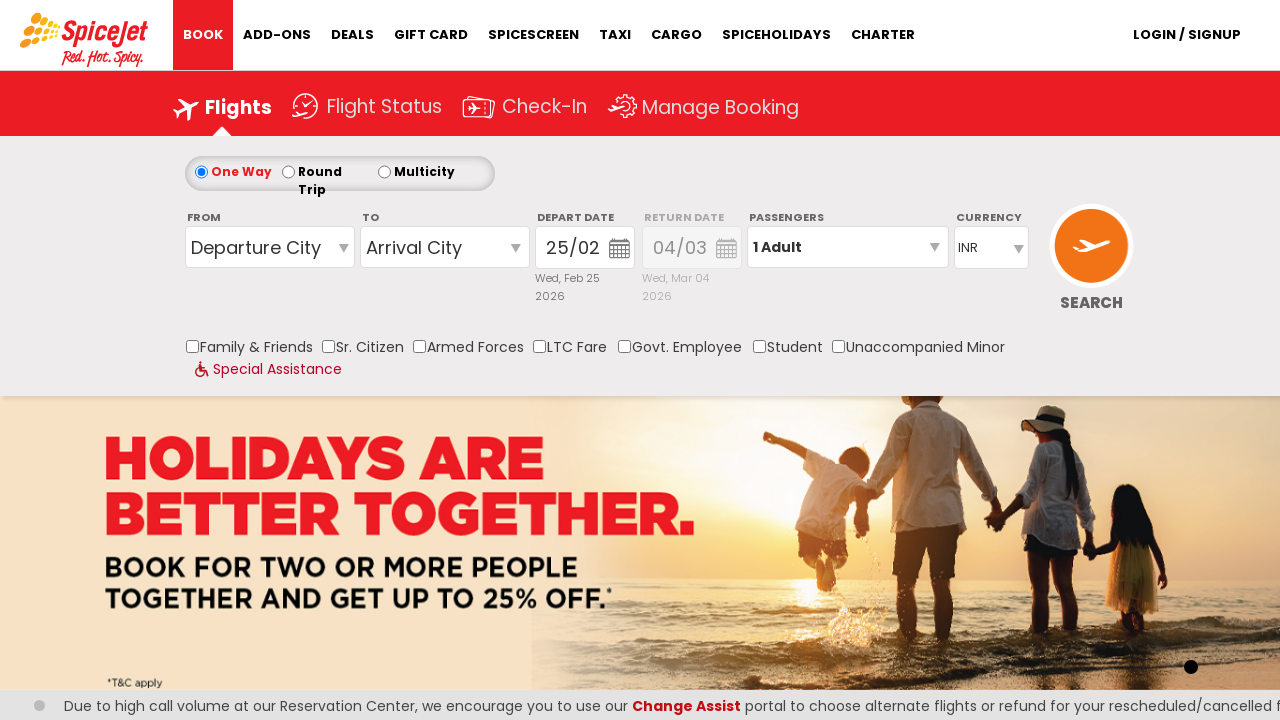

Processing discount option: 
    The fares are extended only to government officials for their official travel (those carrying a valid identity card). A valid identity card issued by the employer is a pre-requisite for travel under this offer and passengers will be required to produce the card at the SpiceJet check-in counter at the airport.
  Govt. Employee
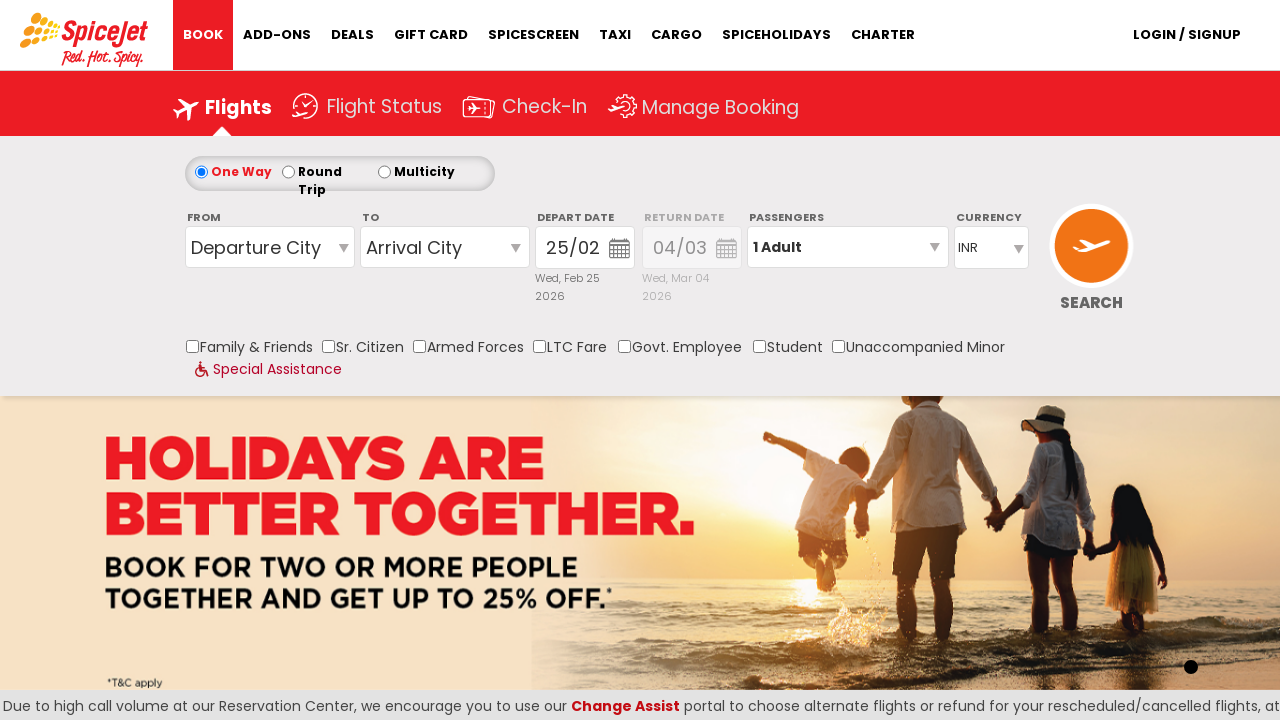

Processing discount option: 
					  Applicable for students above the age of 12 years and studying with a bonafide school/university. Students will get up to 16%  discount on base fare and free baggage allowance of 1 pc , 25 Kg ( 15 kg + 10 Kg Extra). Valid student ID is mandatory for verification at time of check-in/boarding. Limited inventory available. Conditions apply.
				  Student
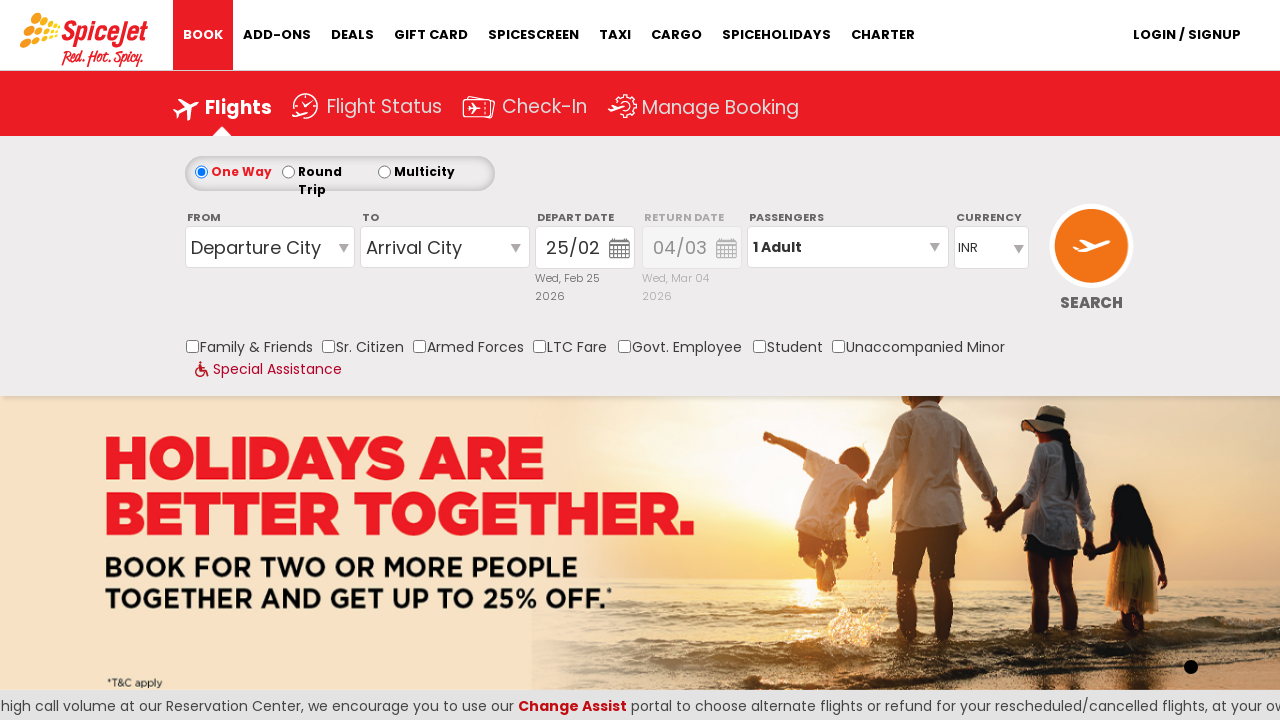

Processing discount option: 
	  Children between the ages of 5 and under 12 years who will be traveling alone are considered unaccompanied minors A fee of Rs.2500/ Rs.4500  (Domestic and International respectively) will be applicable each way per unaccompanied minor. Once booked, please fill the 'Unaccompanied Minor form' available on our website. Print 4 copies of the same and bring them with you to the airport. It can be purchased till 2 hours prior to domestic flight departure and 3 hours prior to international flight departure.
  Unaccompanied Minor
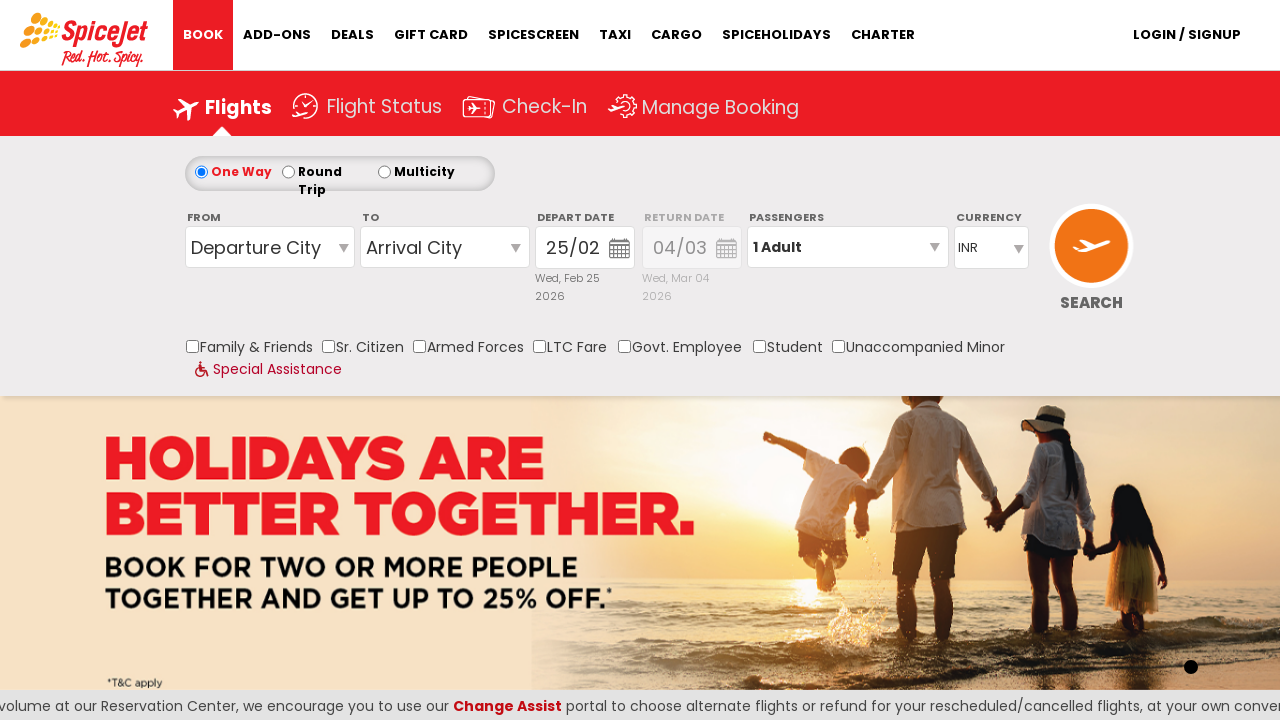

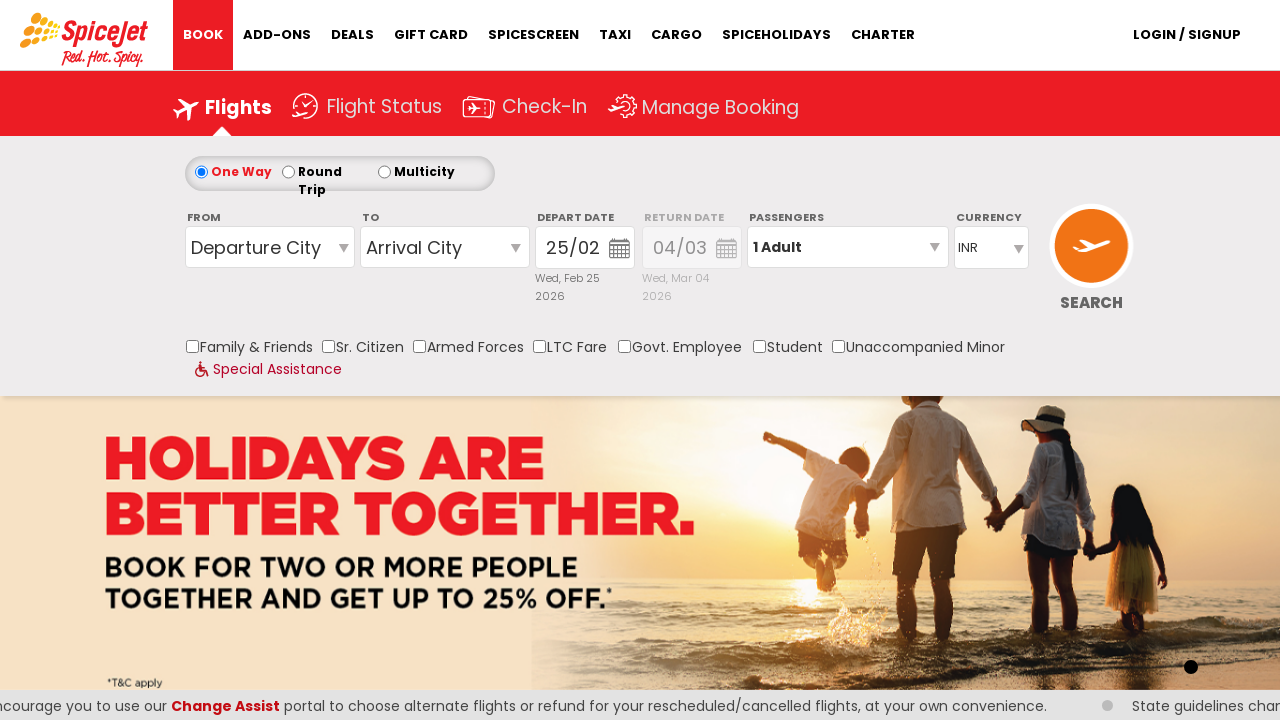